Tests a practice form by filling in name, email, password, selecting gender from dropdown, choosing a radio option, entering birthdate, and submitting the form to verify successful submission message.

Starting URL: https://rahulshettyacademy.com/angularpractice/

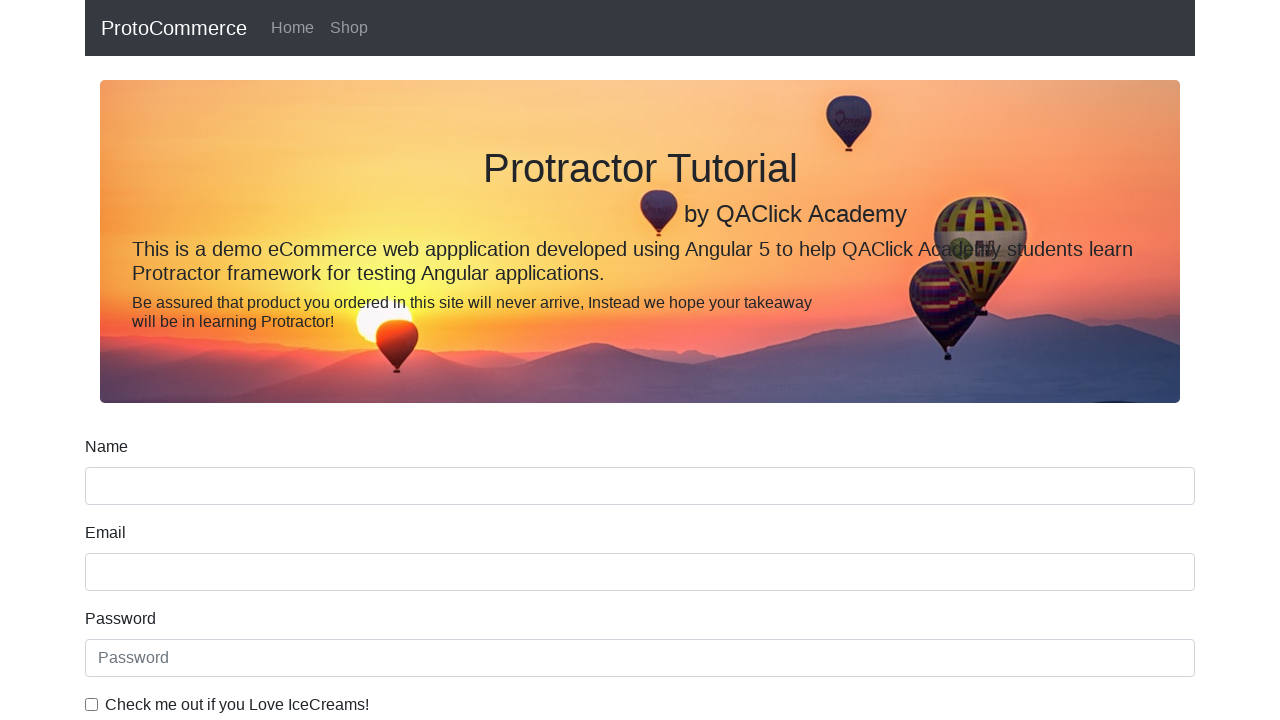

Filled name field with 'Azima' on input[name='name']
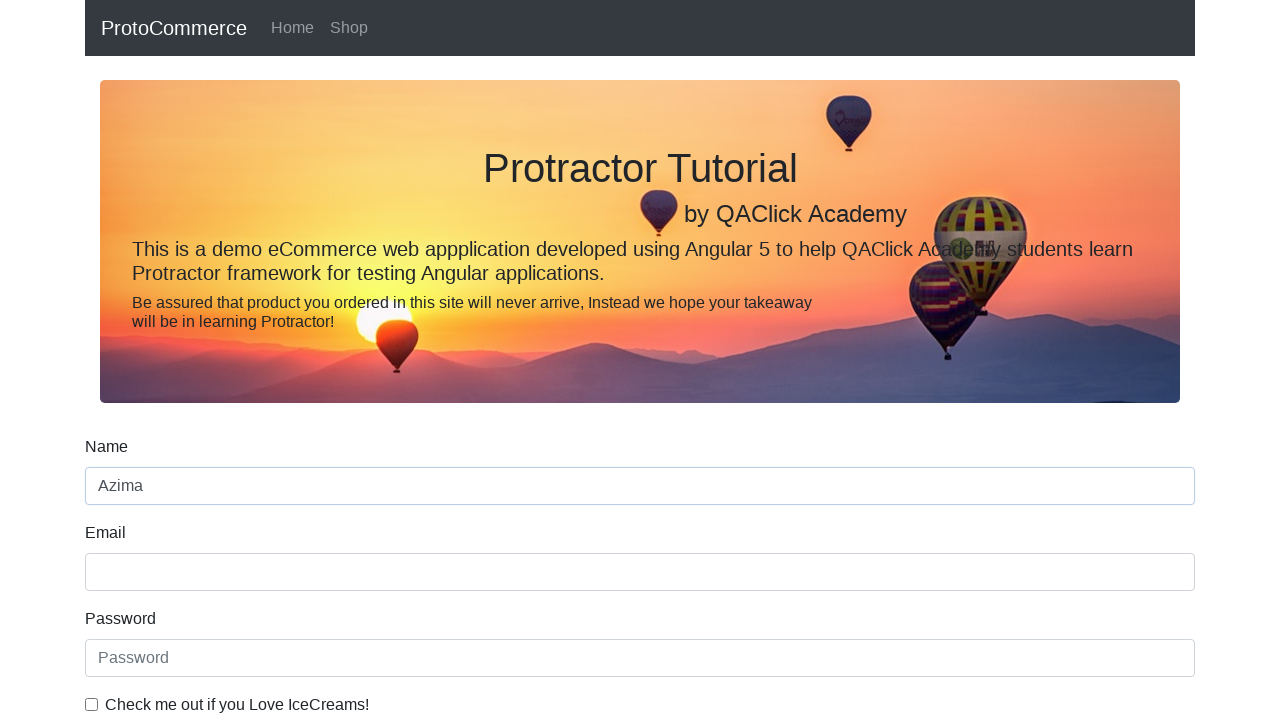

Filled email field with 'Azima@gmail.com' on input[name='email']
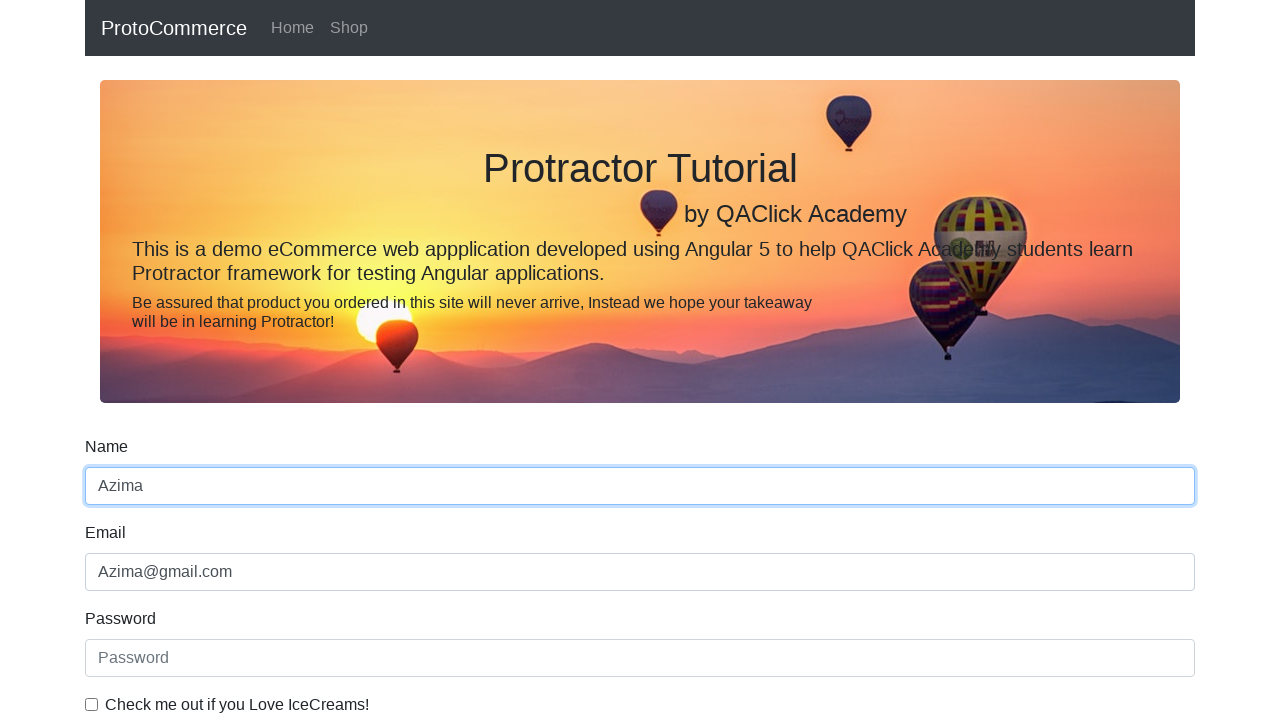

Filled password field with '#123' on #exampleInputPassword1
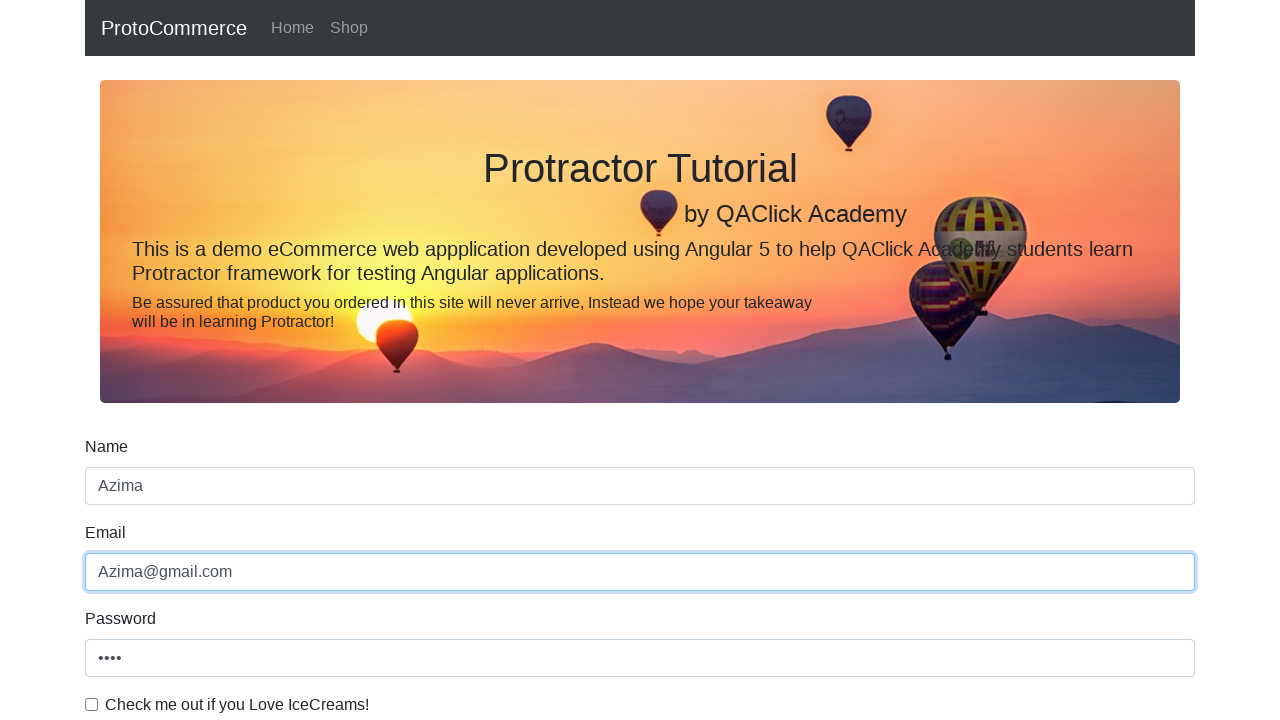

Clicked checkbox at (92, 704) on #exampleCheck1
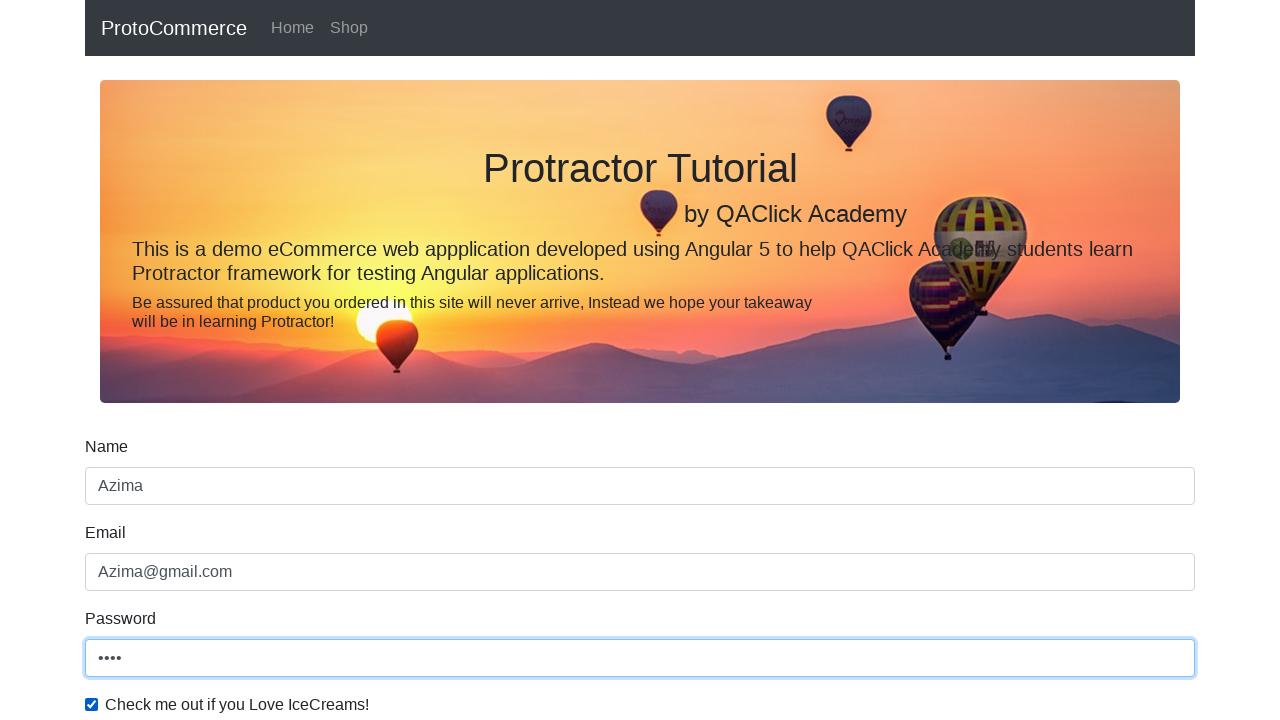

Selected 'Female' from gender dropdown on #exampleFormControlSelect1
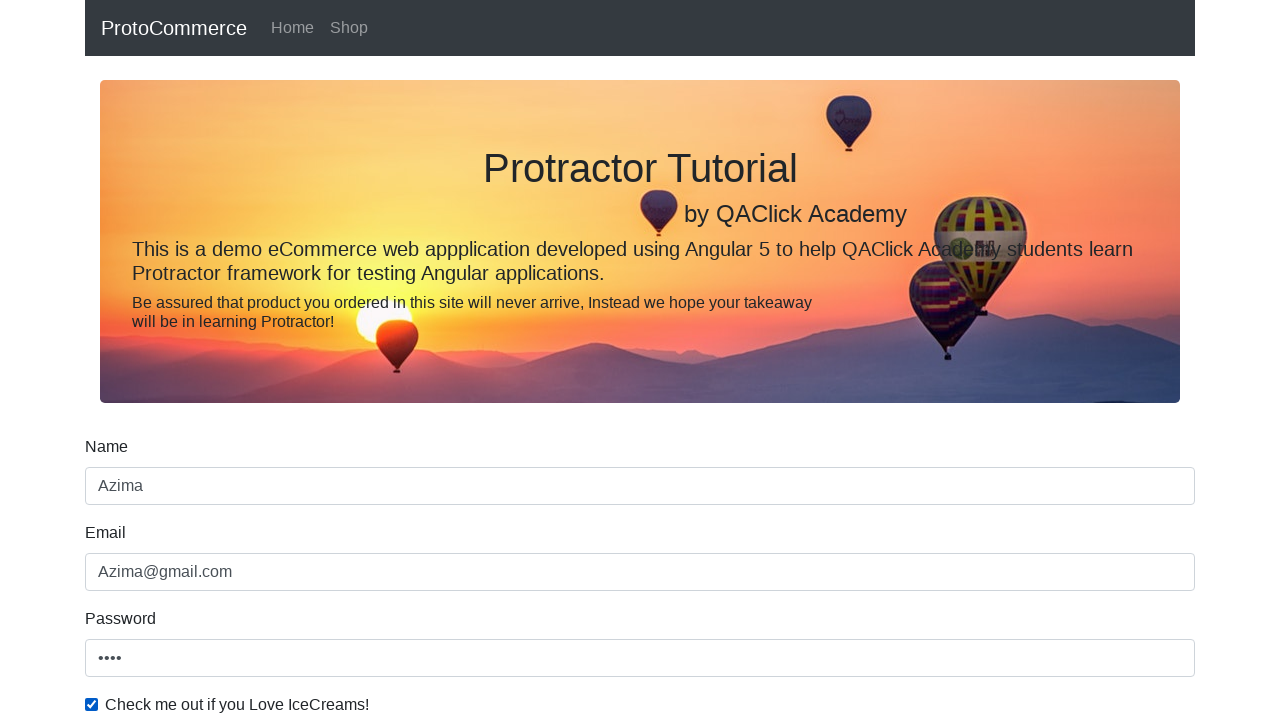

Selected option1 radio button at (238, 360) on input[value='option1']
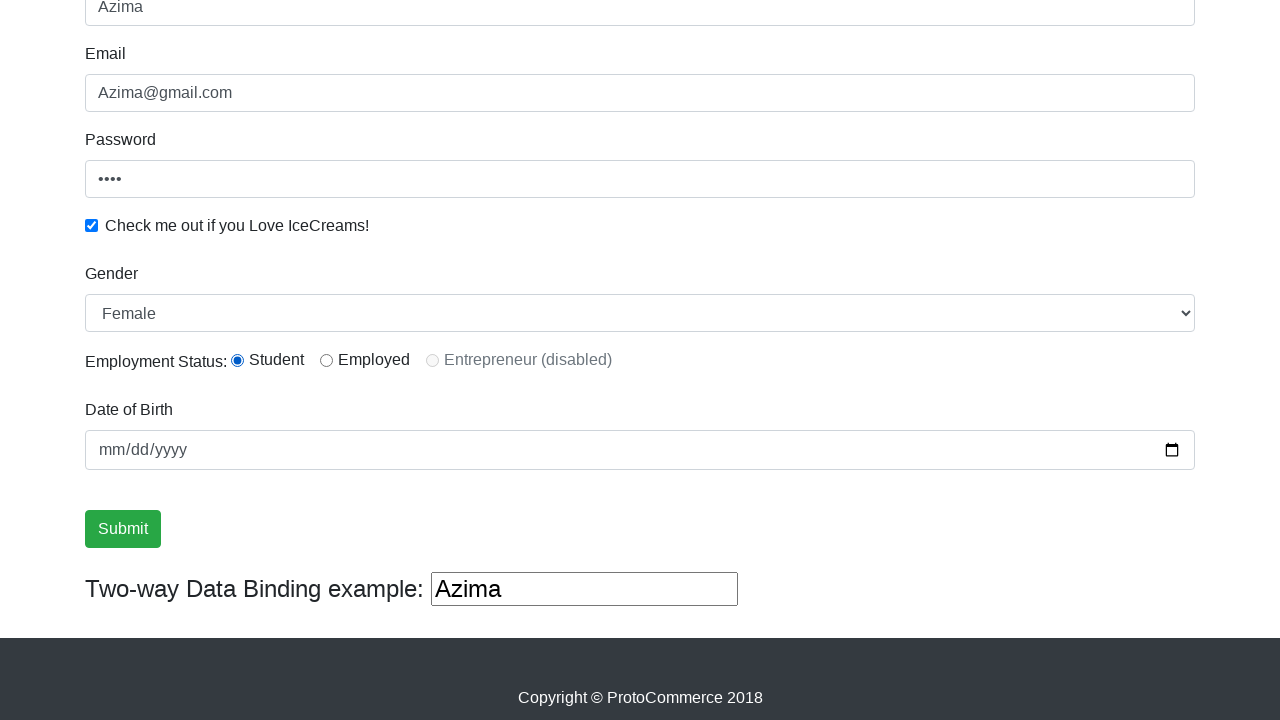

Filled birthday field with '1980-02-15' on input[name='bday']
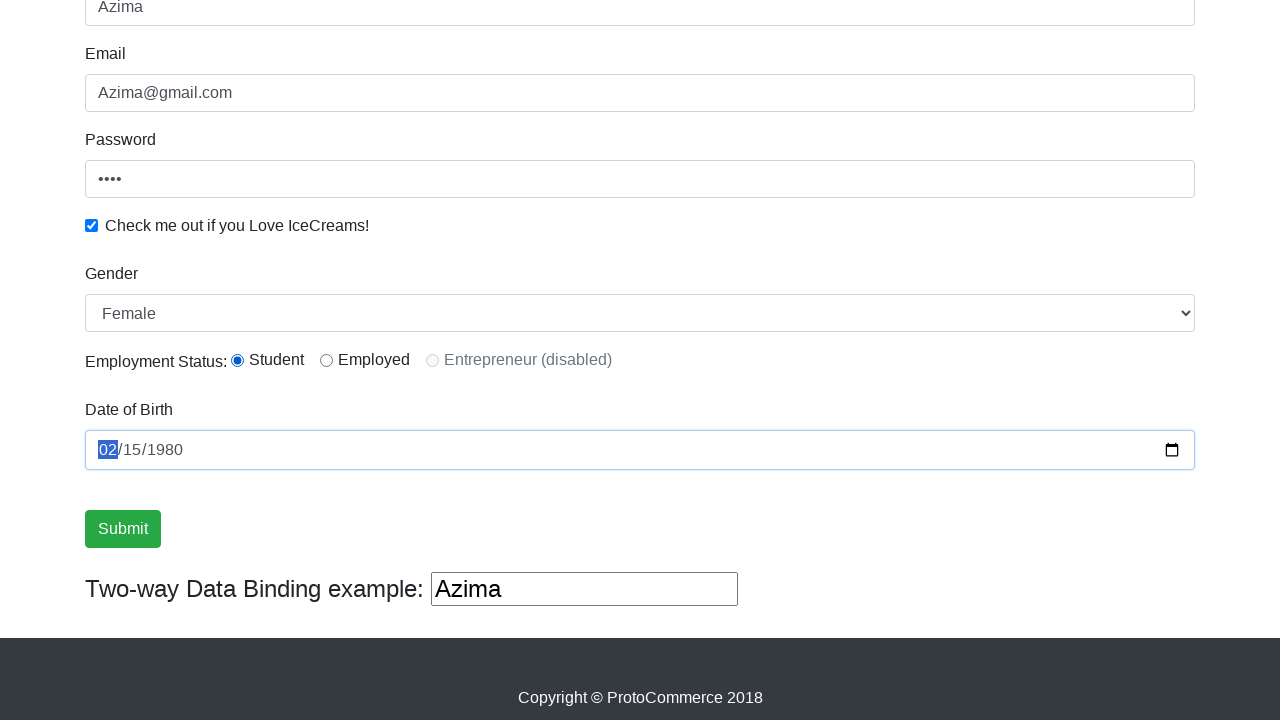

Clicked Submit button to submit form at (123, 529) on input[value='Submit']
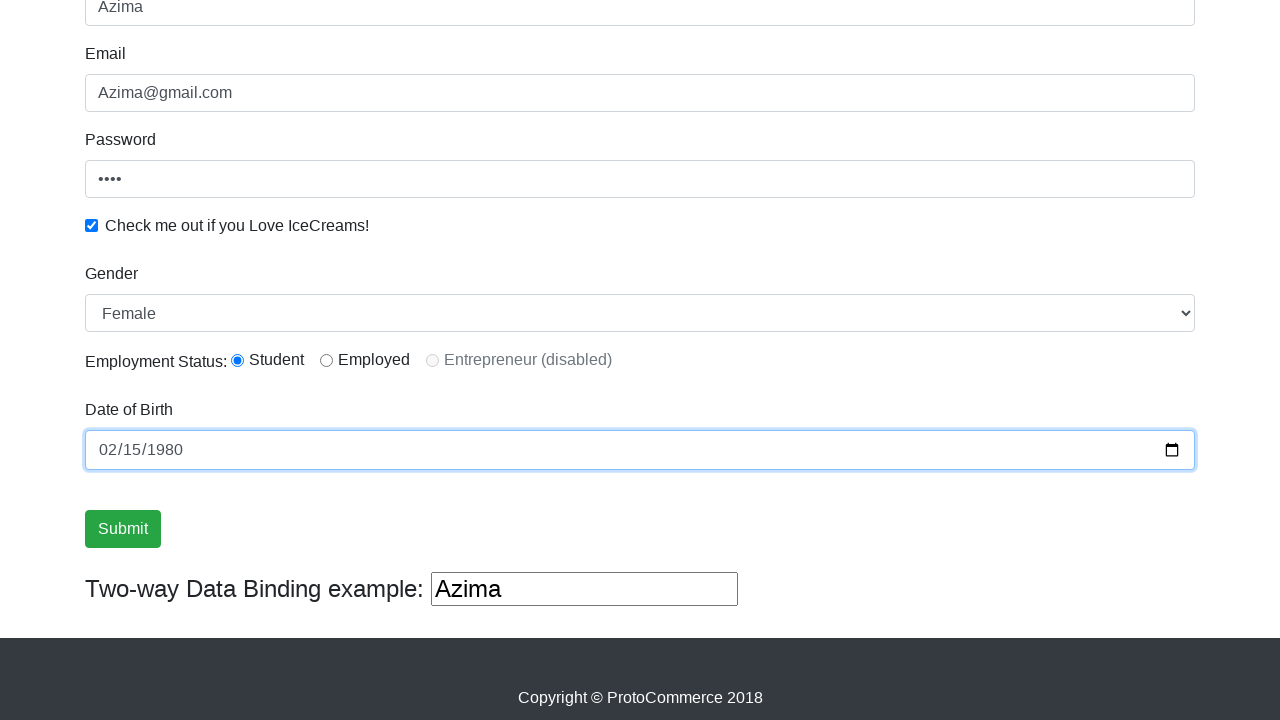

Form submission successful - success alert message displayed
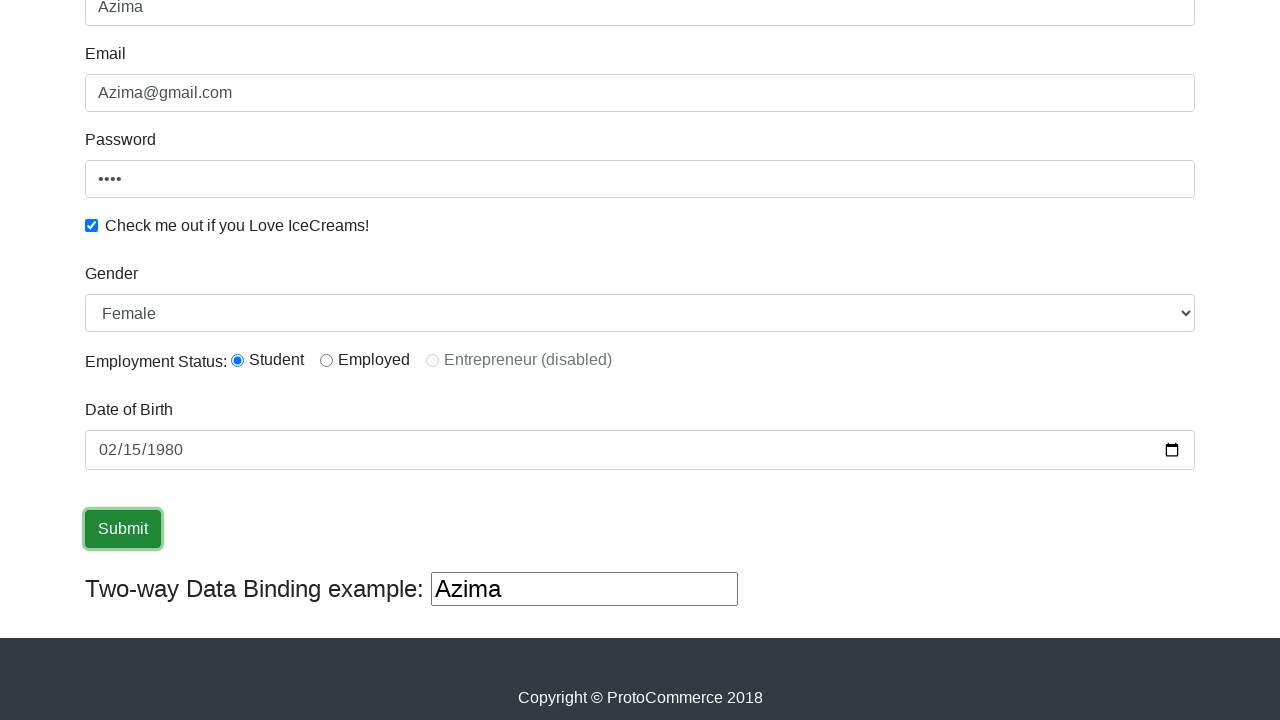

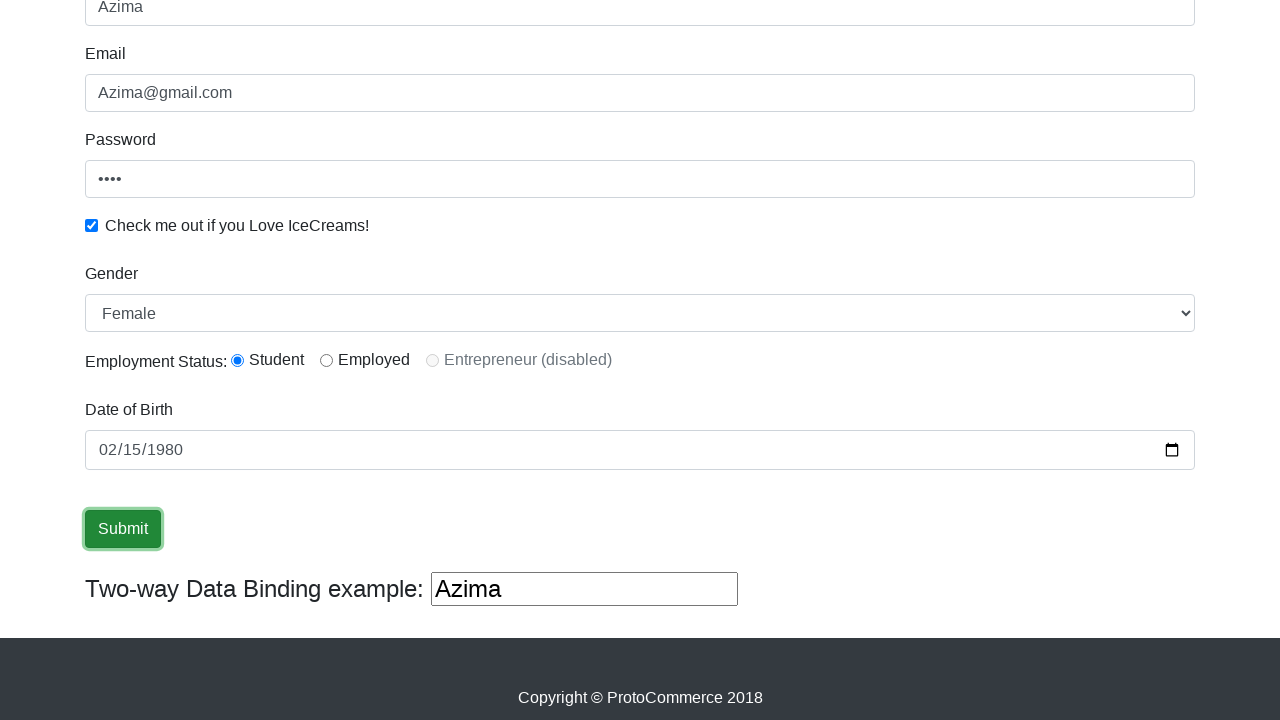